Tests the Add/Remove Elements functionality by navigating to the page, clicking a button to add an element, verifying it was added, then clicking the added element to remove it and verifying it was removed.

Starting URL: https://the-internet.herokuapp.com/

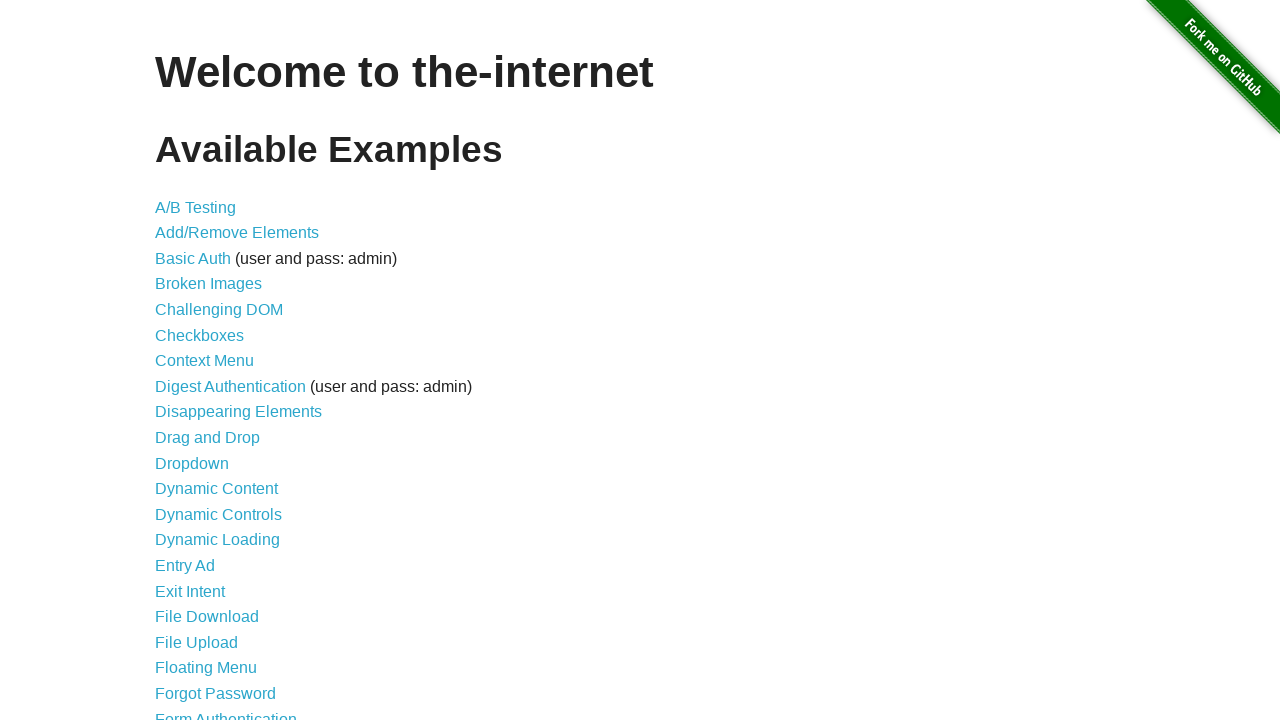

Clicked on 'Add/Remove Elements' link at (237, 233) on text=Add/Remove Elements
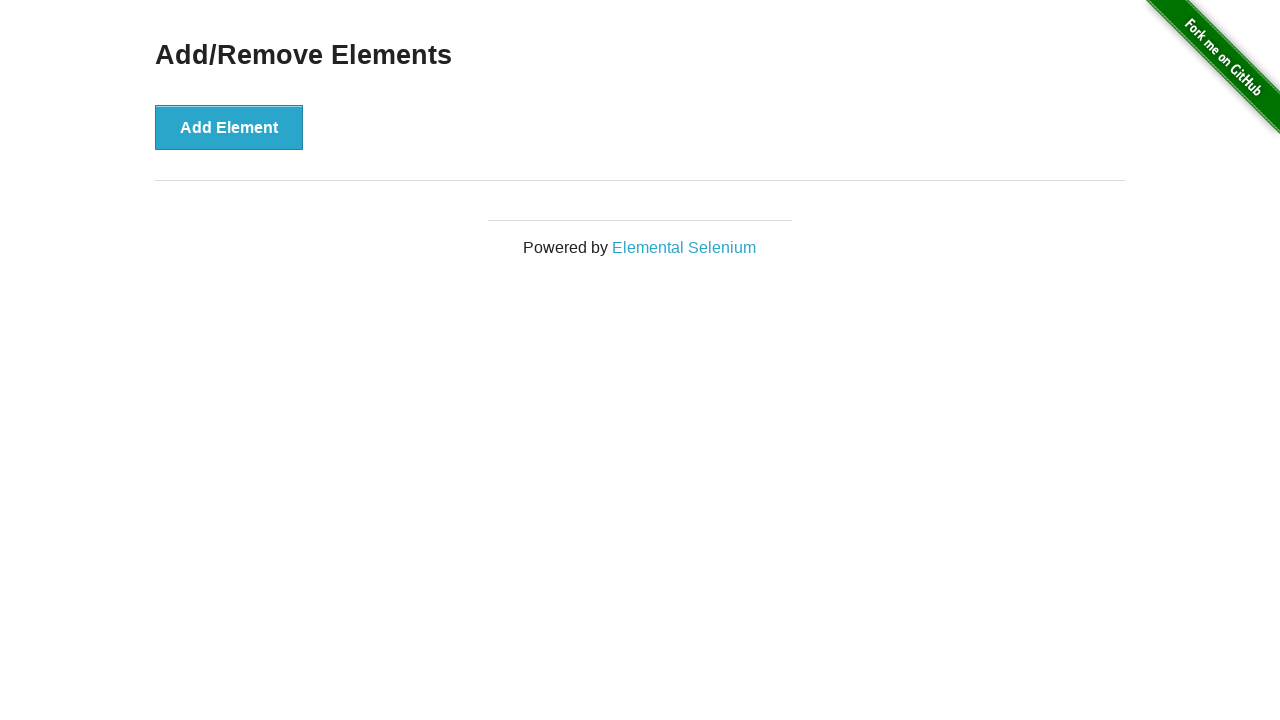

Navigated to Add/Remove Elements page
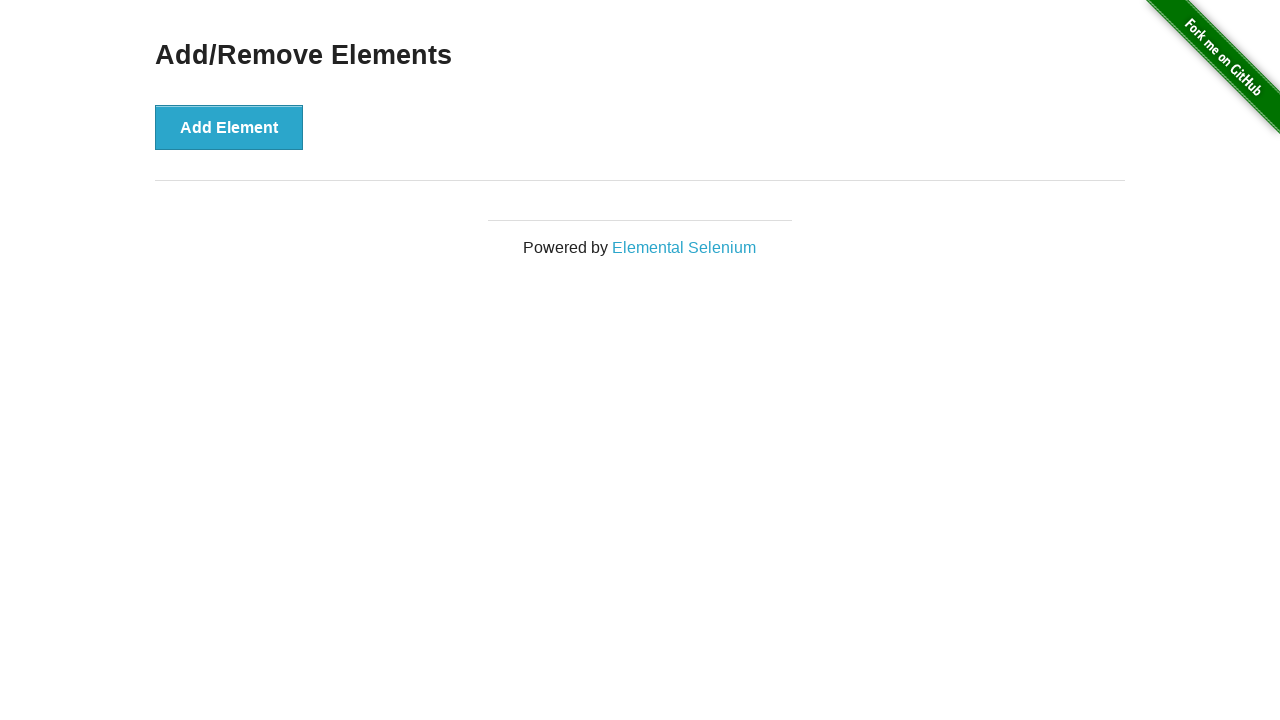

Clicked the 'Add Element' button at (229, 127) on button
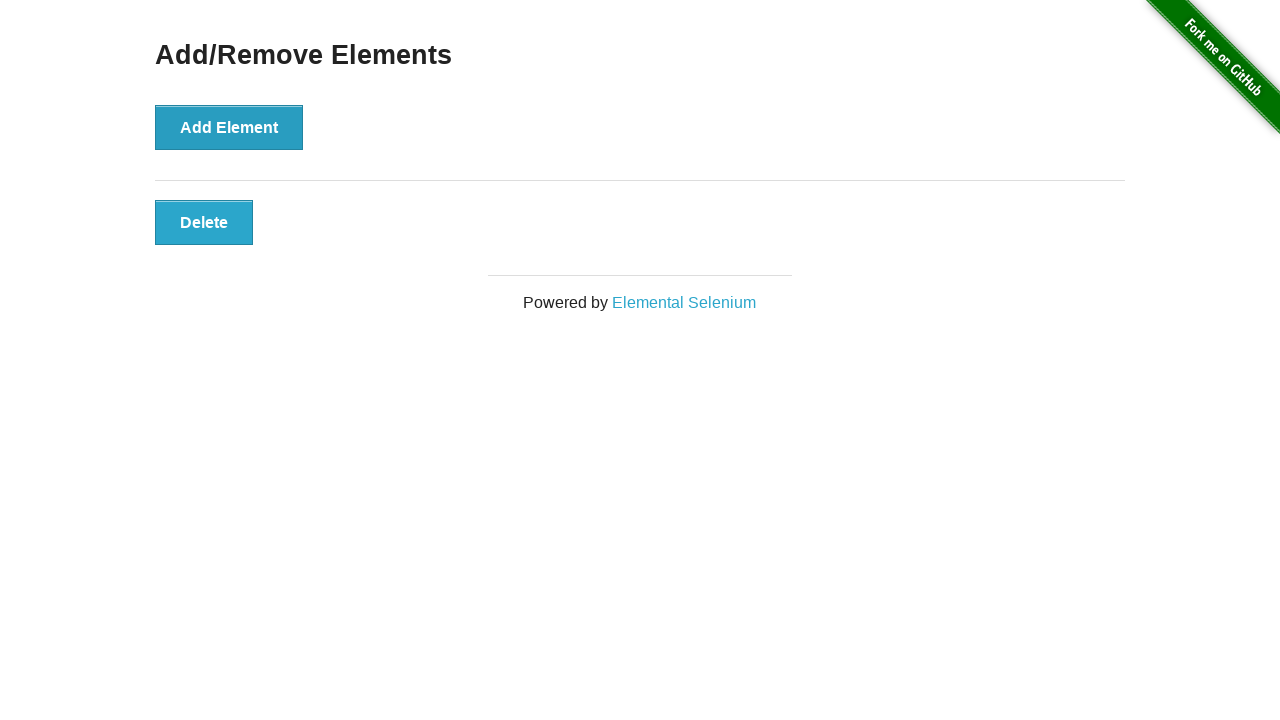

Element was successfully added to the page
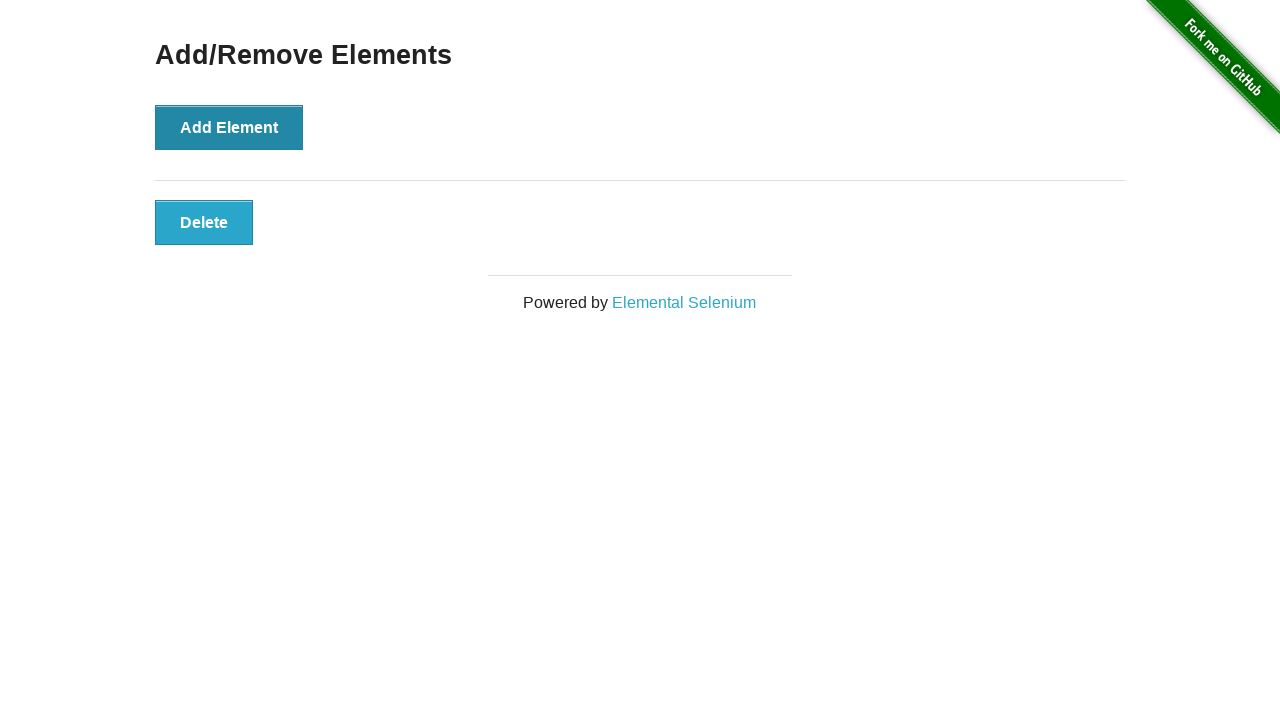

Clicked the added element to remove it
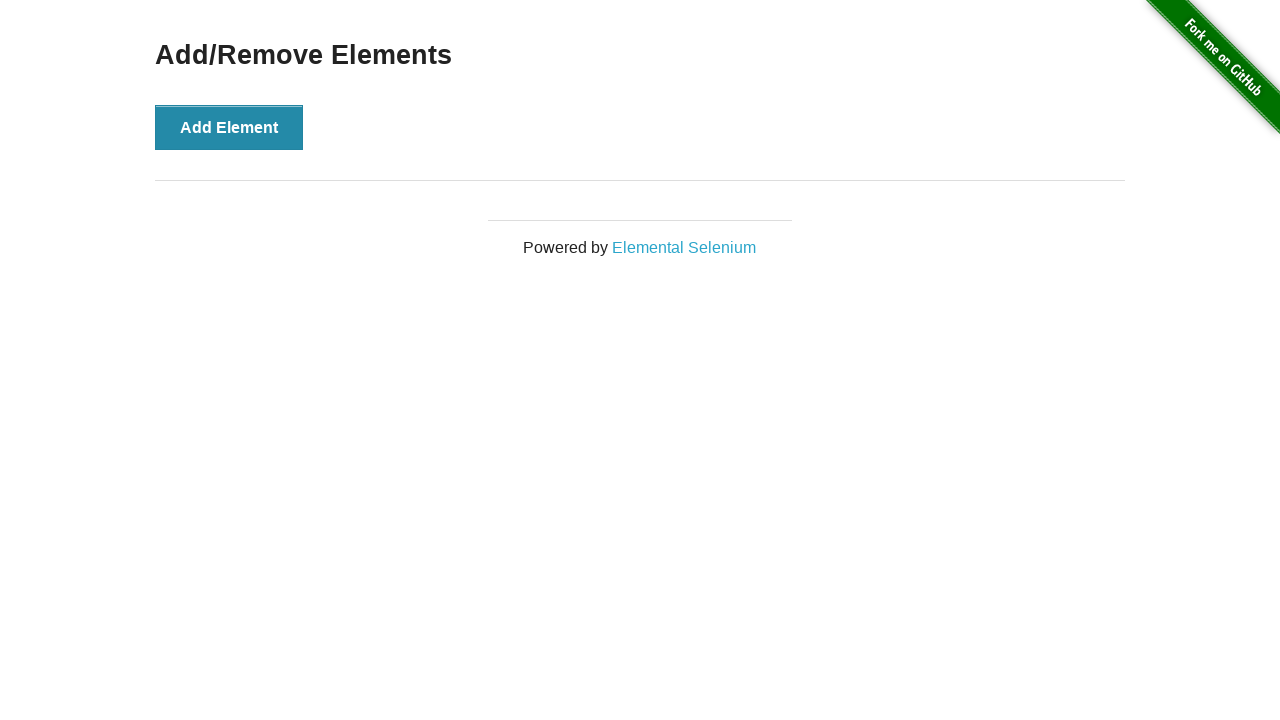

Verified the added element was removed from the page
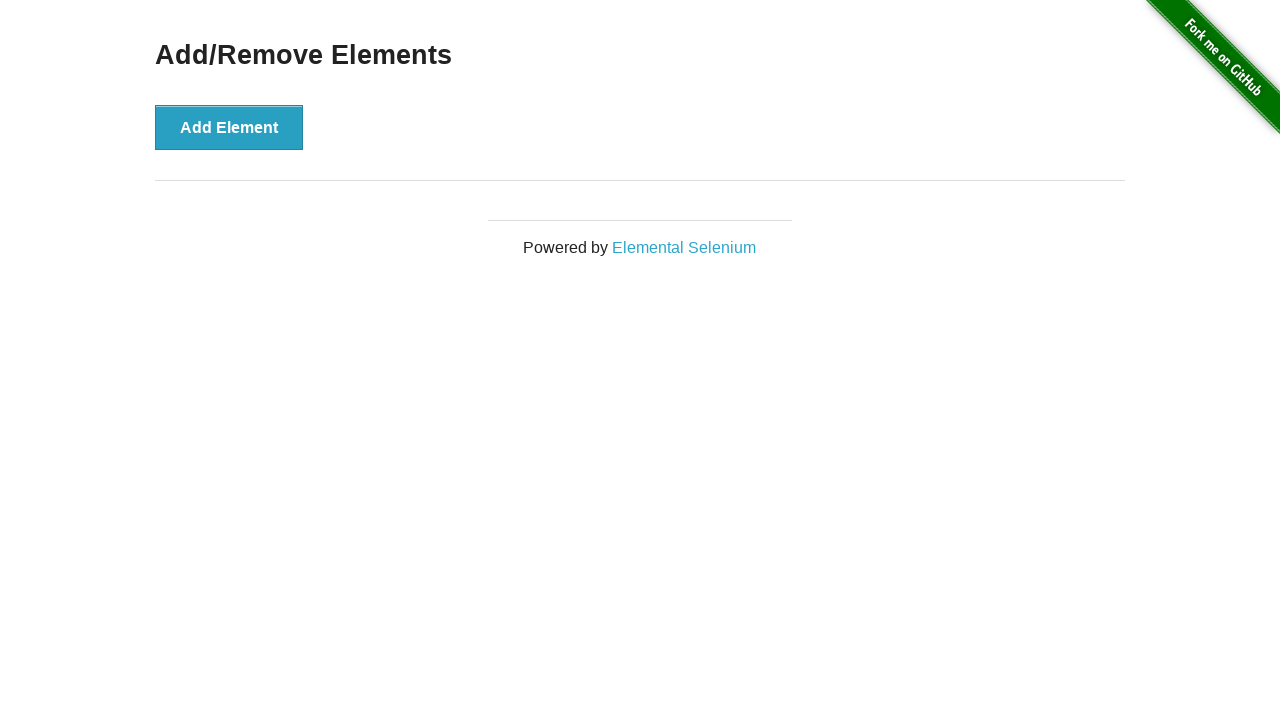

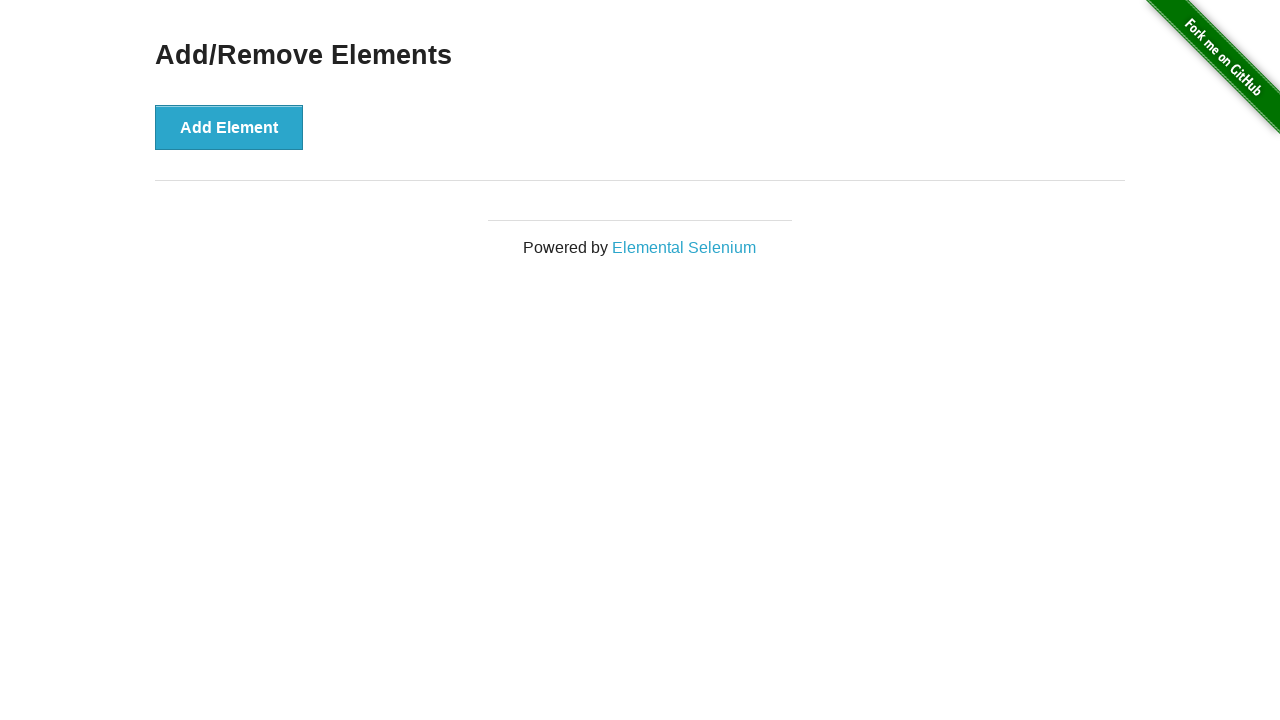